Tests a registration form by filling in first name, last name, and email fields, then submitting and verifying the success message.

Starting URL: http://suninjuly.github.io/registration1.html

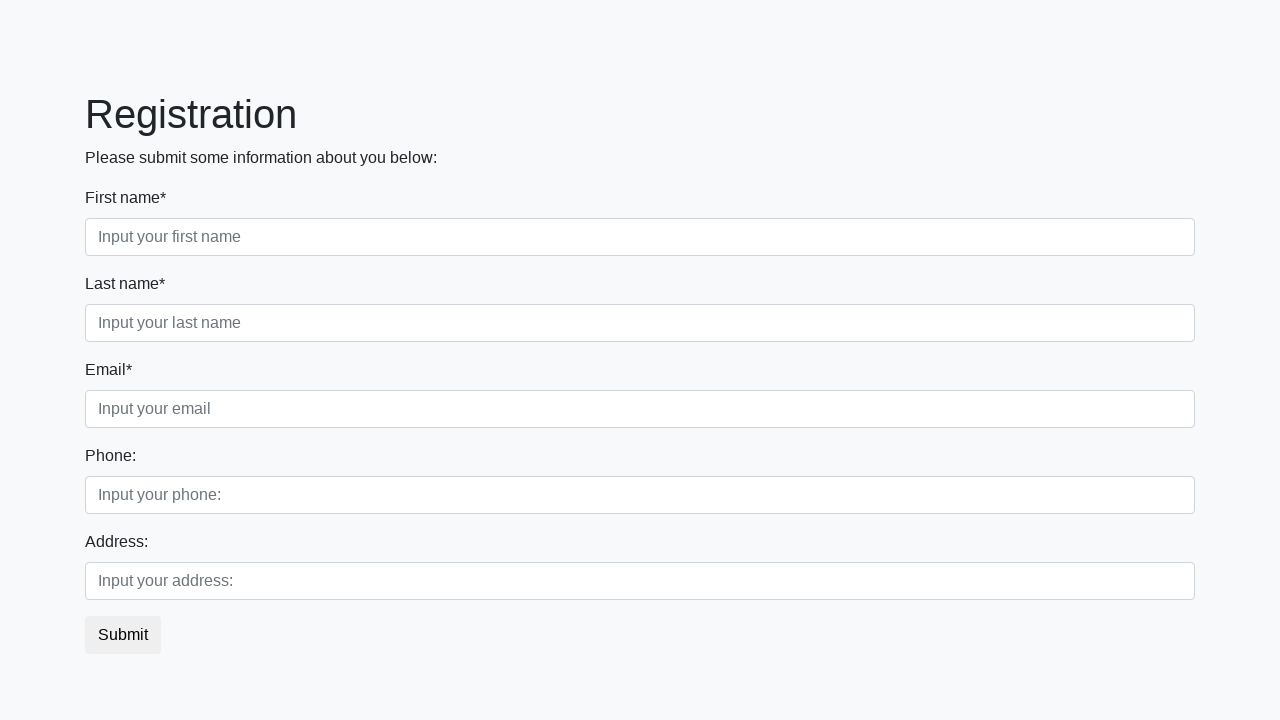

Navigated to registration form page
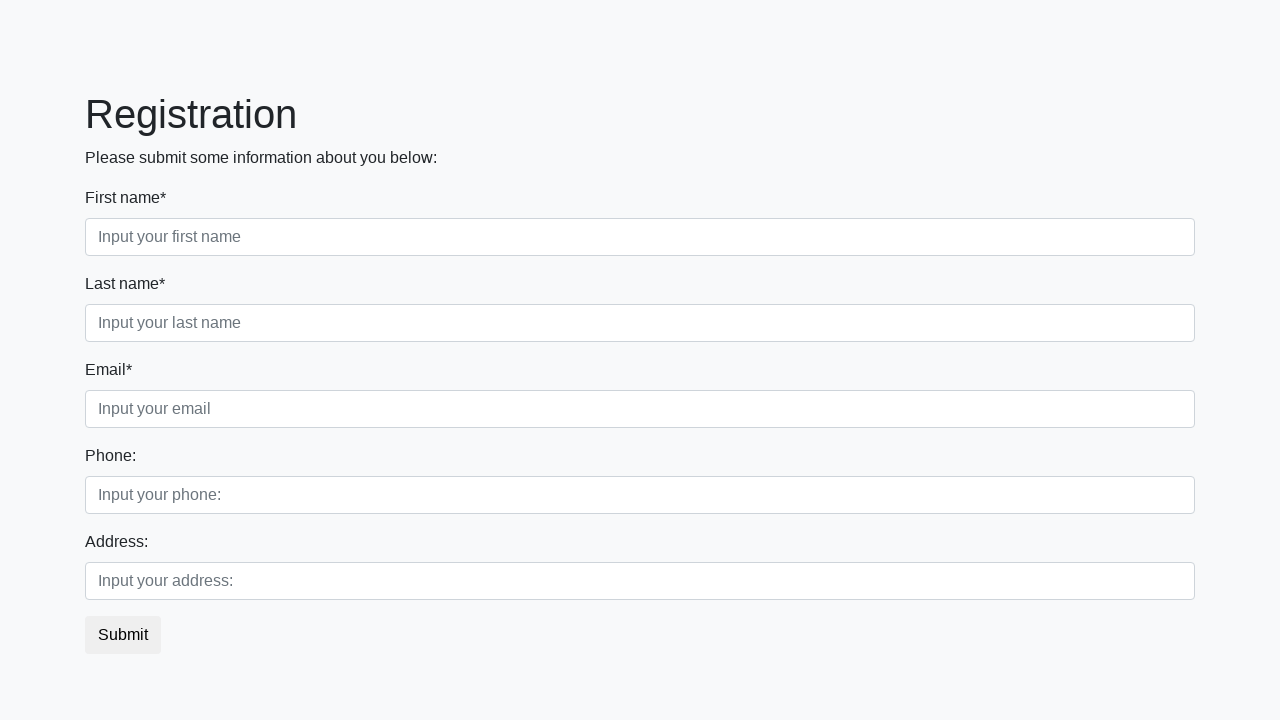

Filled first name field with 'Alexander' on input[placeholder='Input your first name']
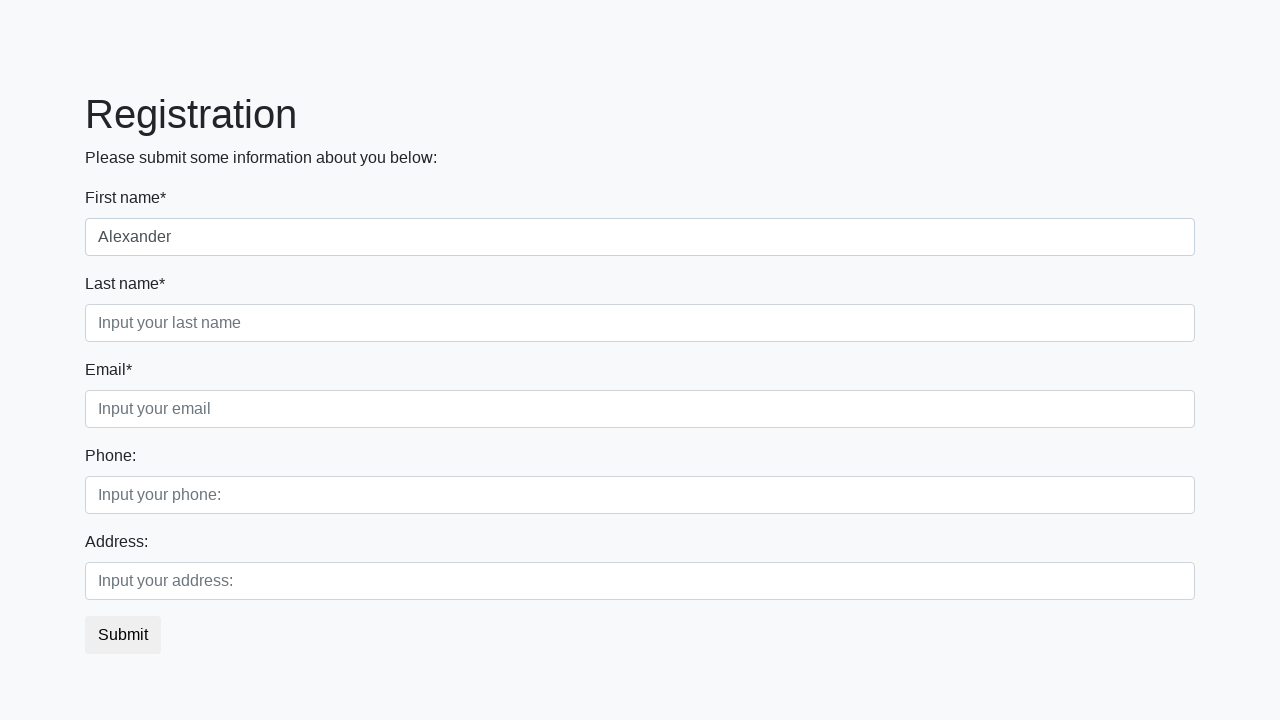

Filled last name field with 'Johnson' on input[placeholder='Input your last name']
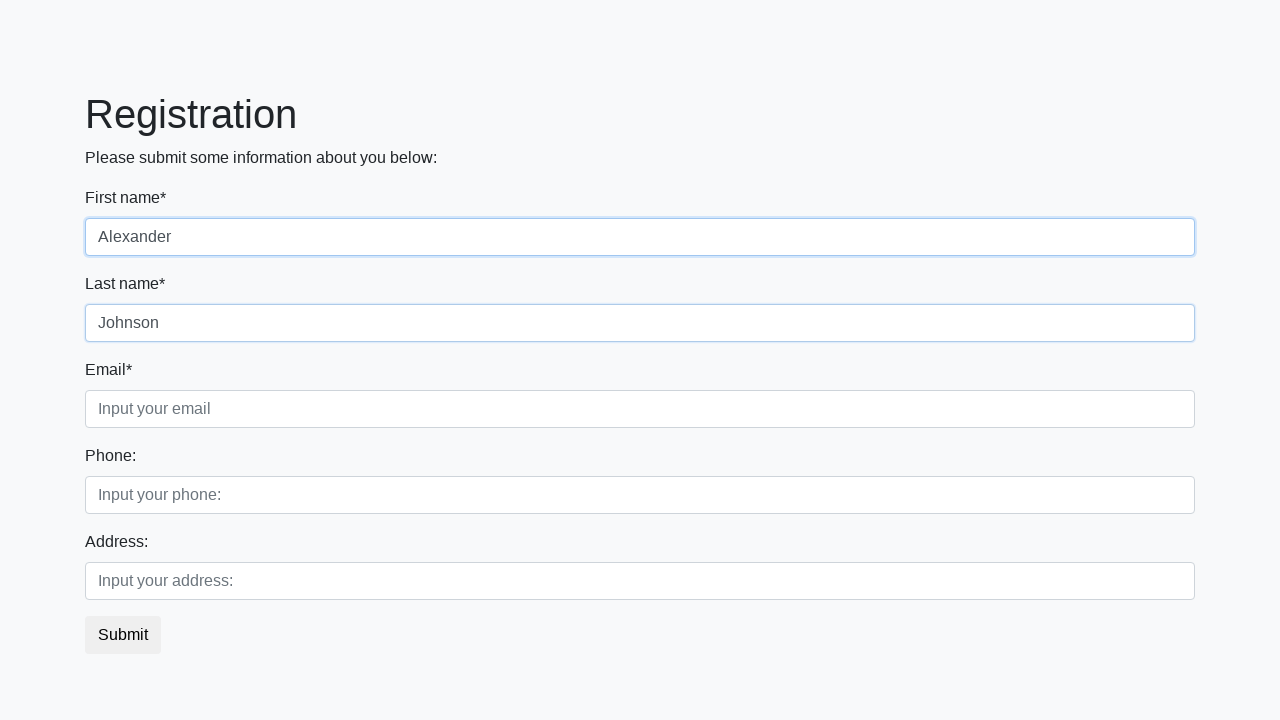

Filled email field with 'alex.johnson@example.com' on input[placeholder='Input your email']
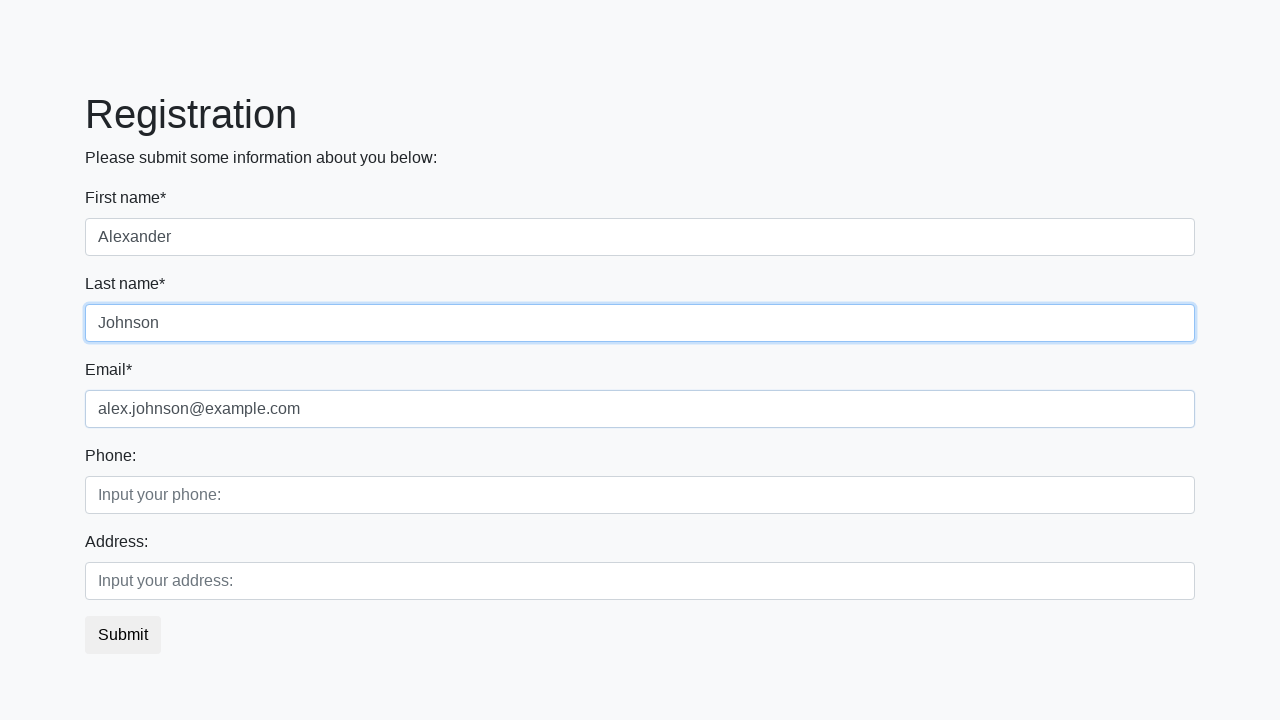

Clicked submit button to register at (123, 635) on button.btn
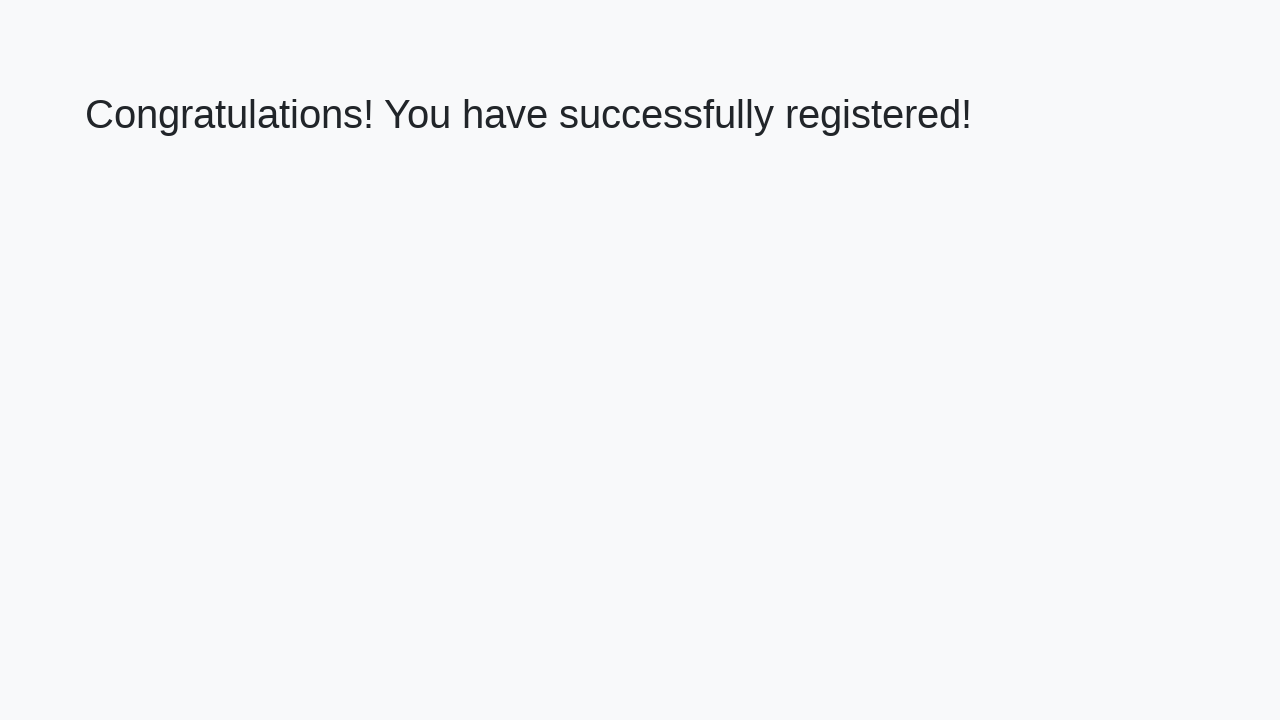

Success message appeared on page
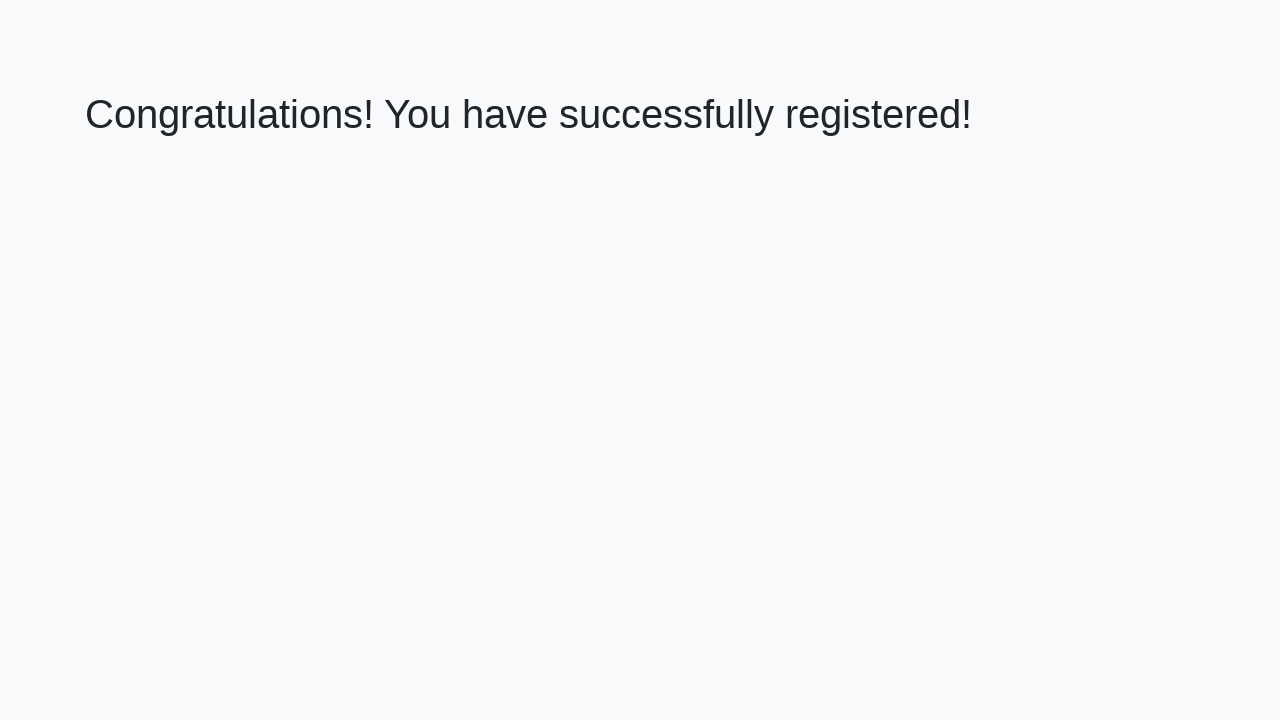

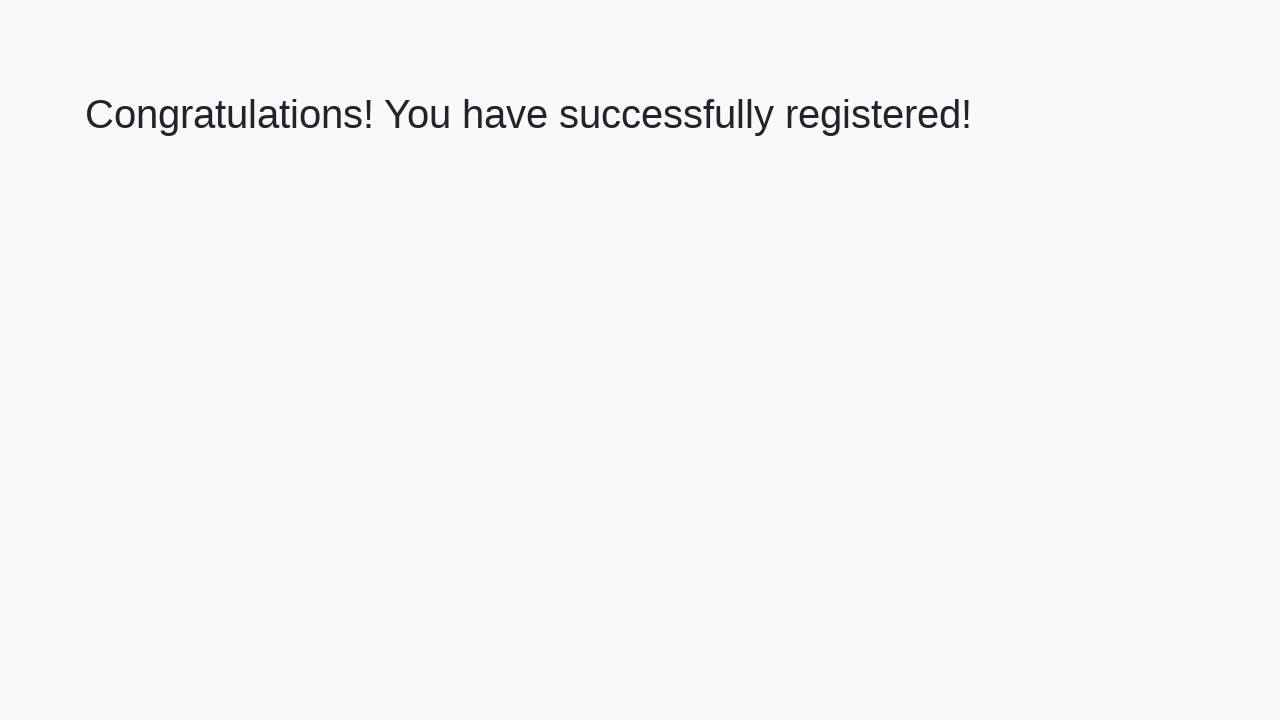